Tests that the current URL of Wafilife website matches the expected URL

Starting URL: https://www.wafilife.com/

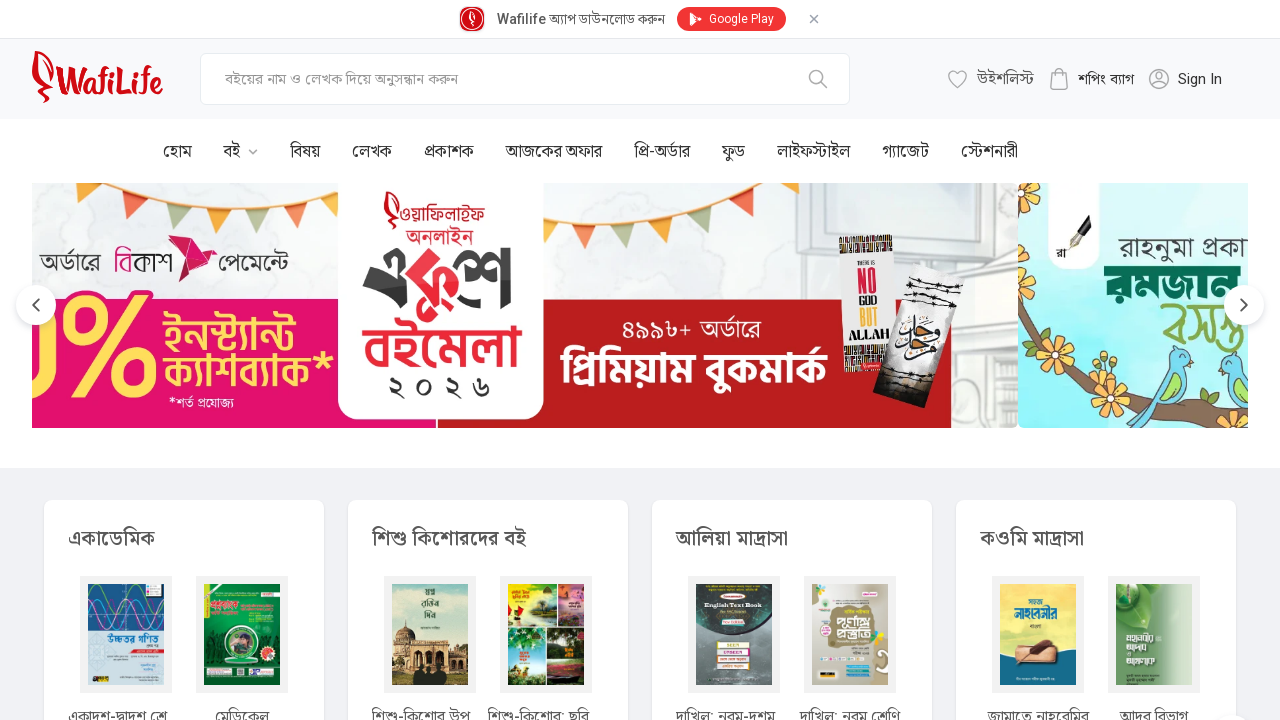

Verified current URL matches expected URL https://www.wafilife.com/
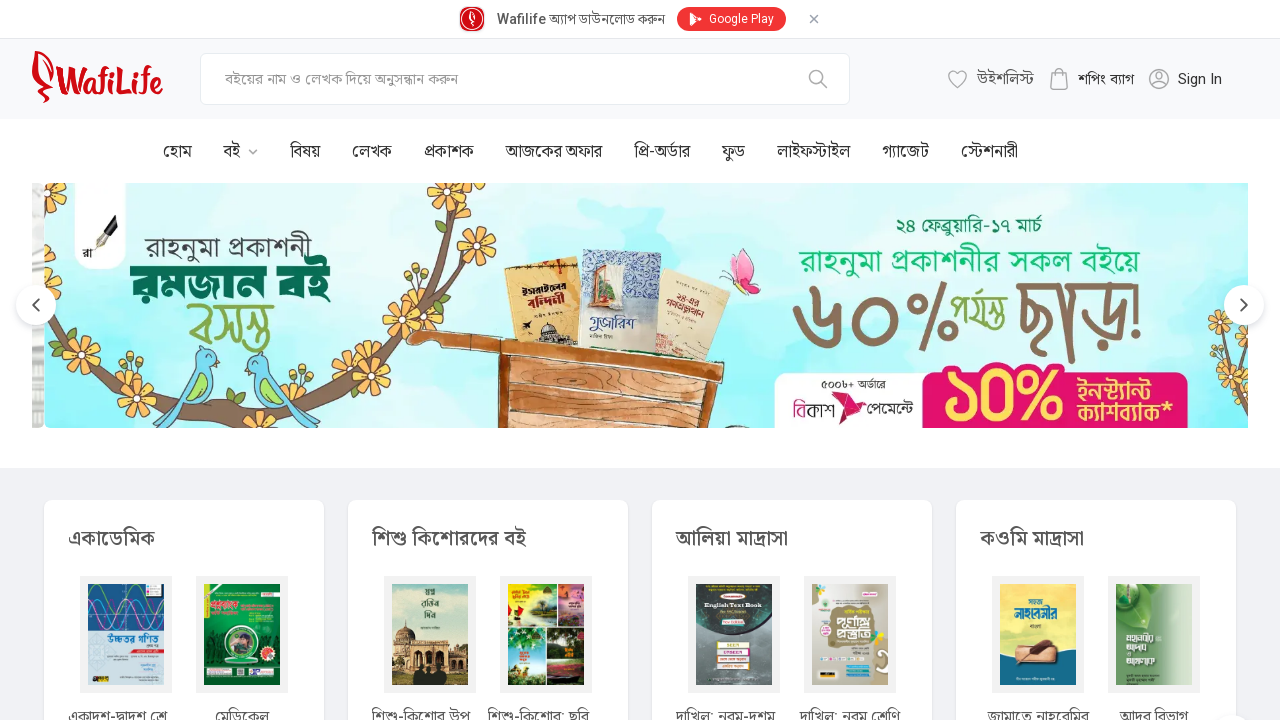

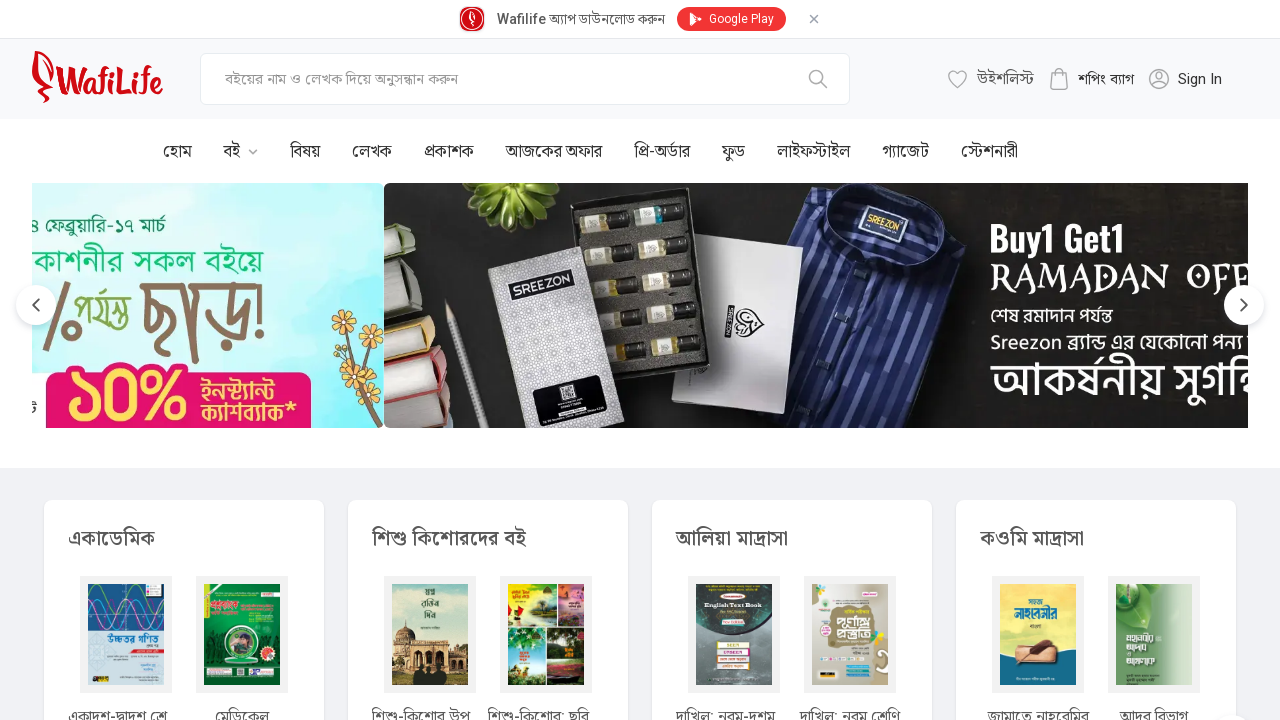